Clicks the "Install Steam" button in the header and waits for the installation page to load

Starting URL: https://store.steampowered.com/

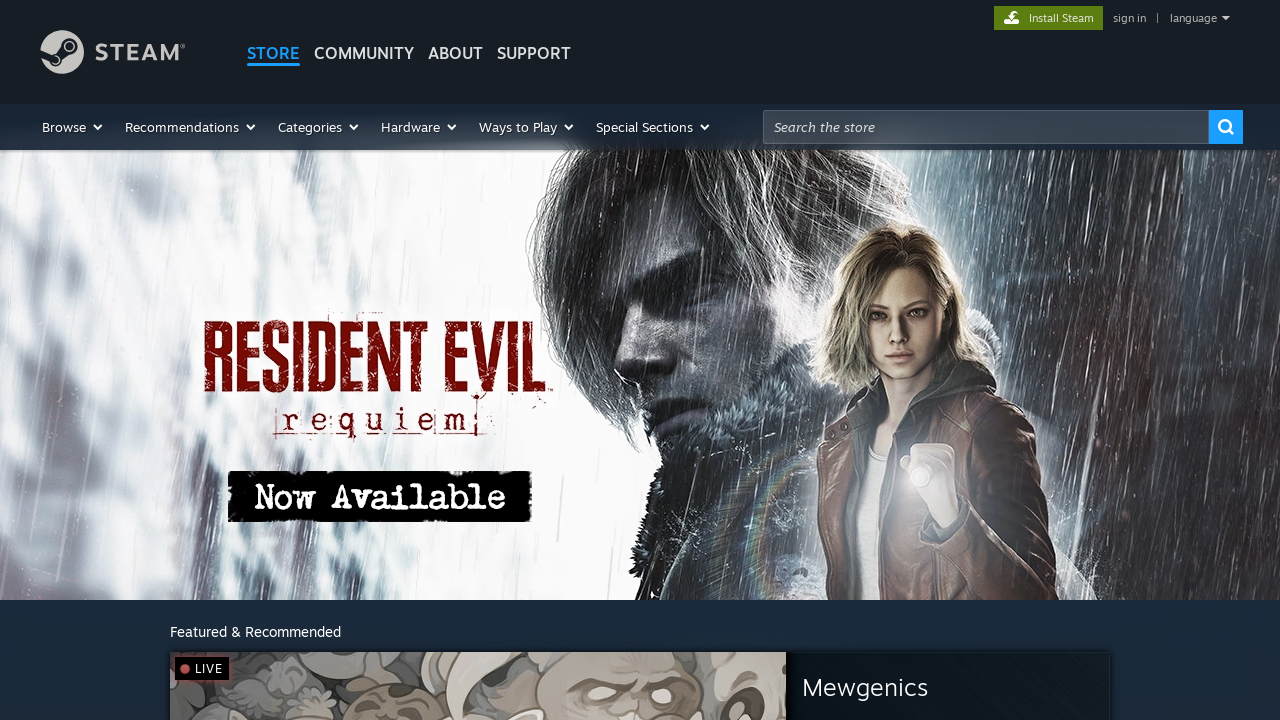

Waited for language pulldown selector to load, indicating Steam store page is ready
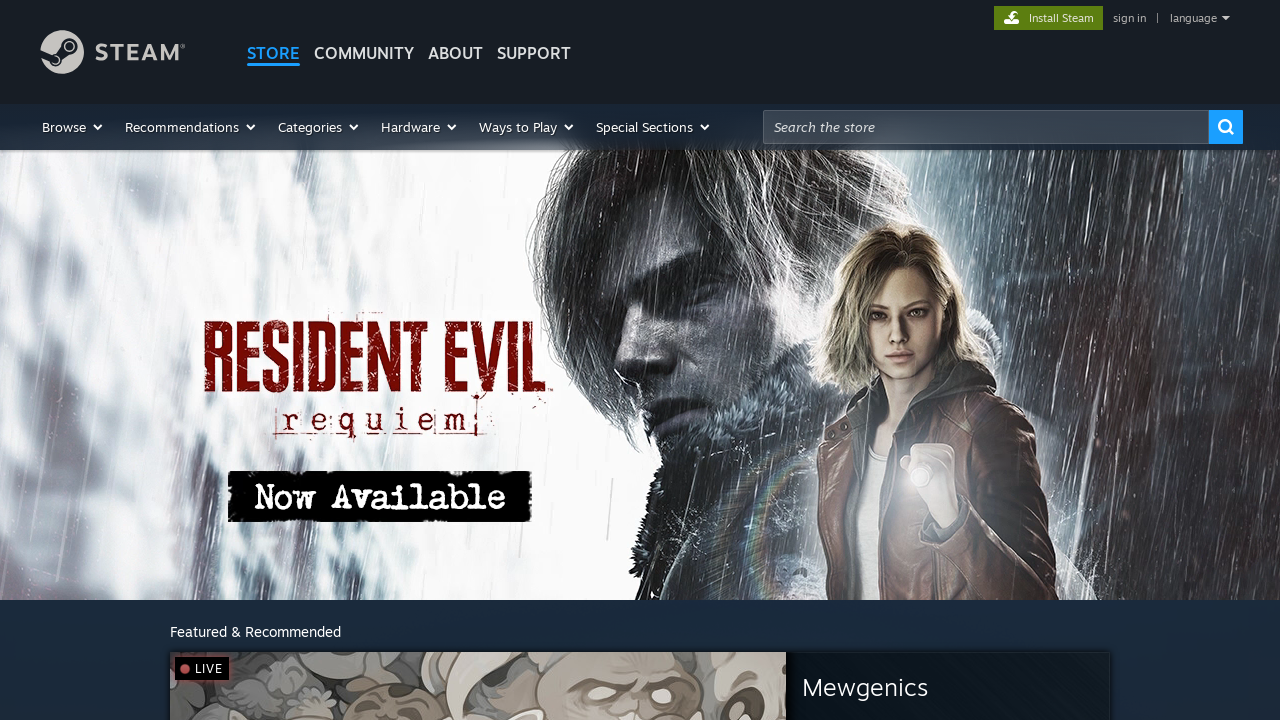

Clicked the 'Install Steam' button in the header at (1048, 18) on .header_installsteam_btn_content
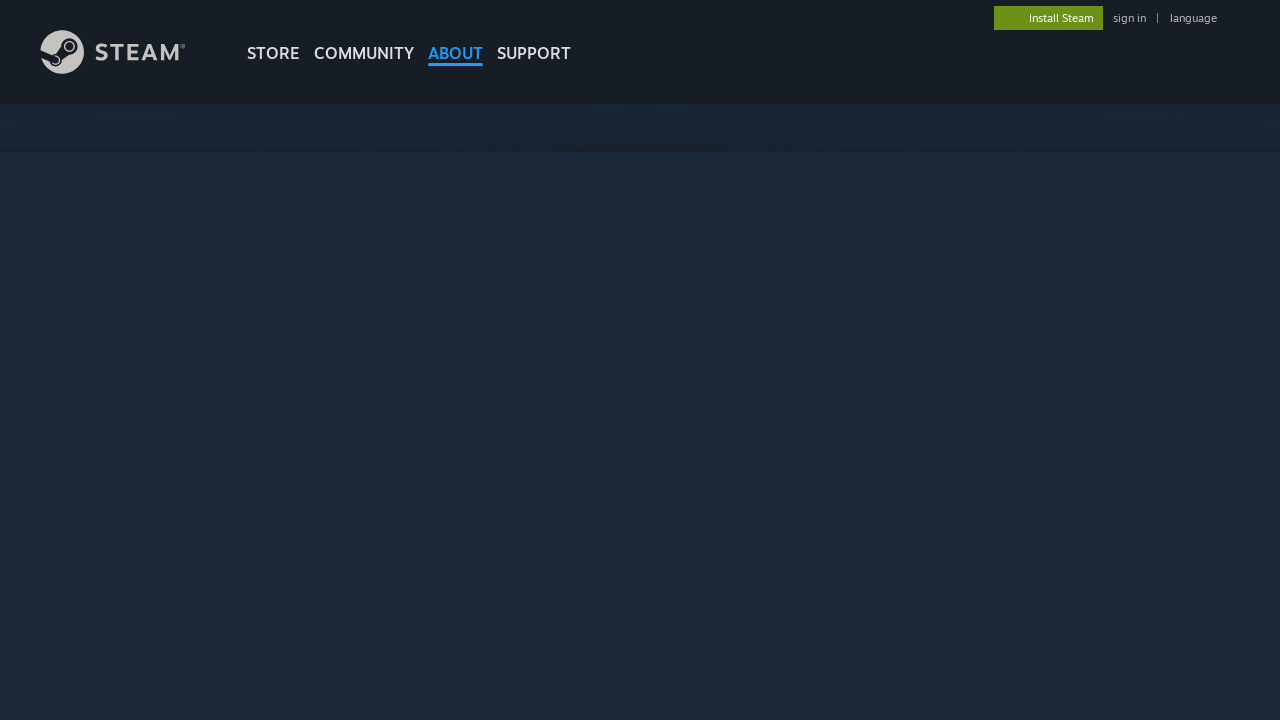

Steam installation page loaded successfully
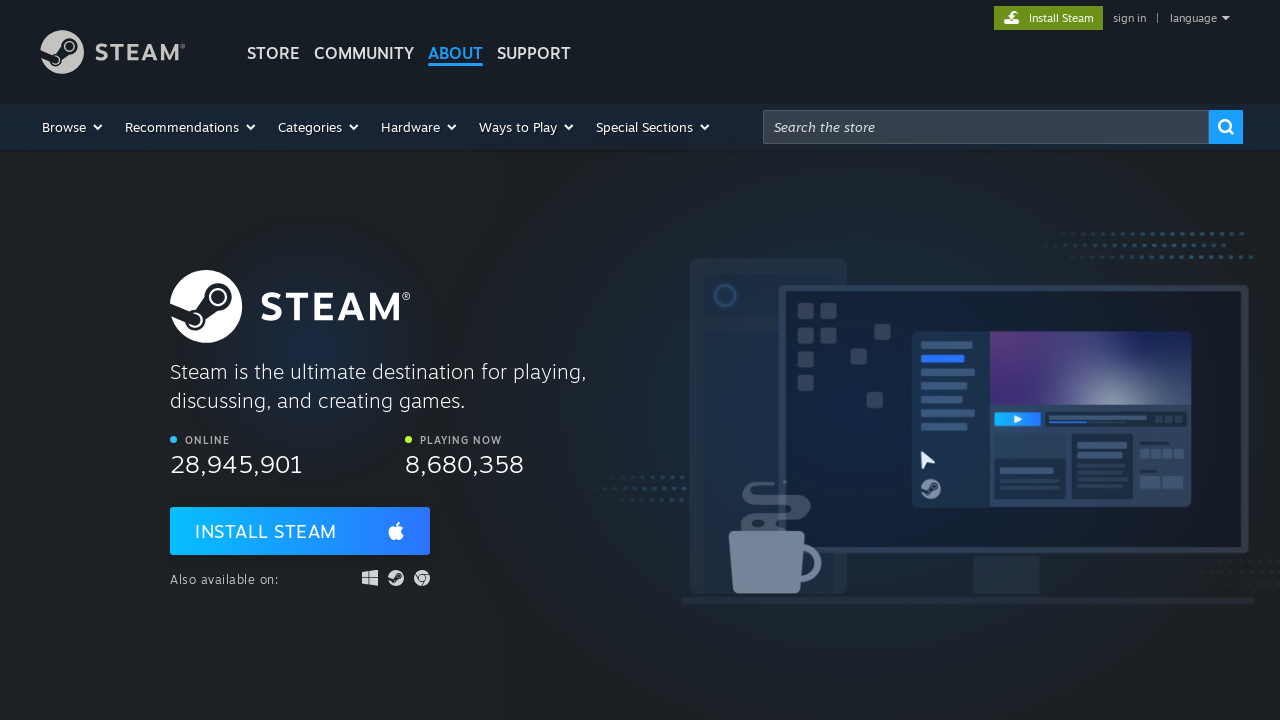

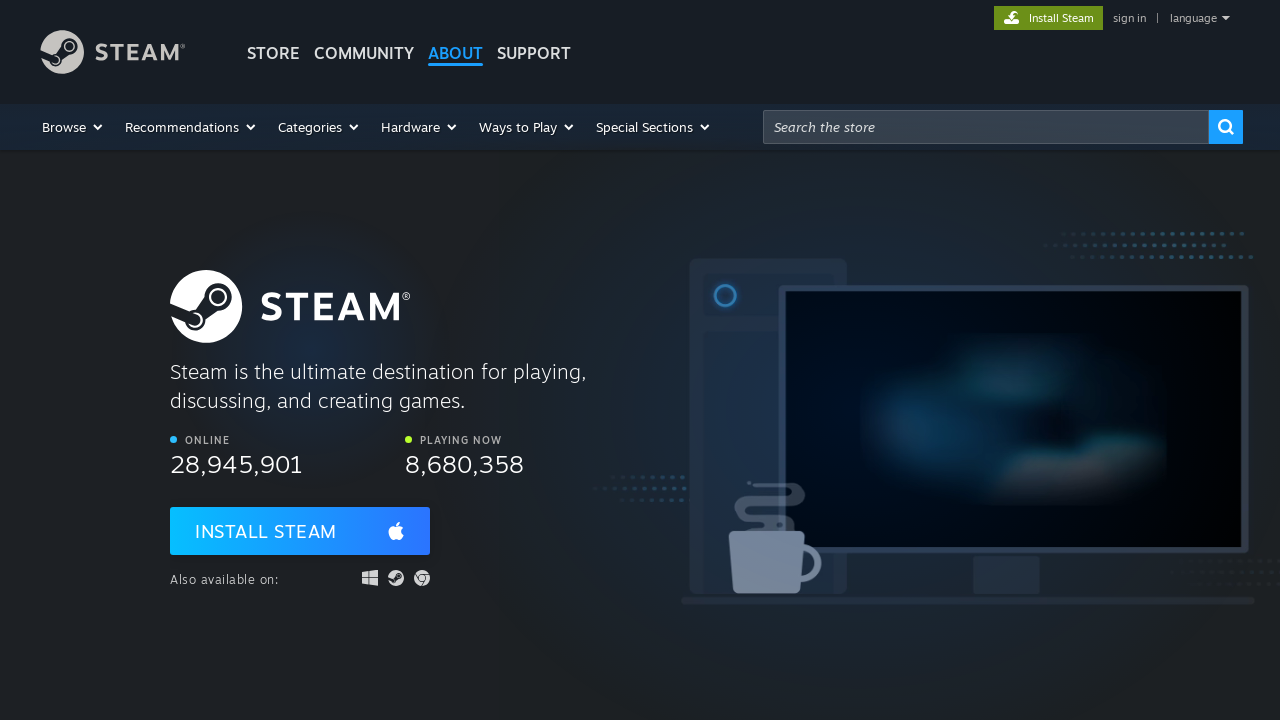